Tests multiple window handling by clicking a link to open a new window and verifying titles in both windows

Starting URL: https://testcenter.techproeducation.com/index.php?page=multiple-windows

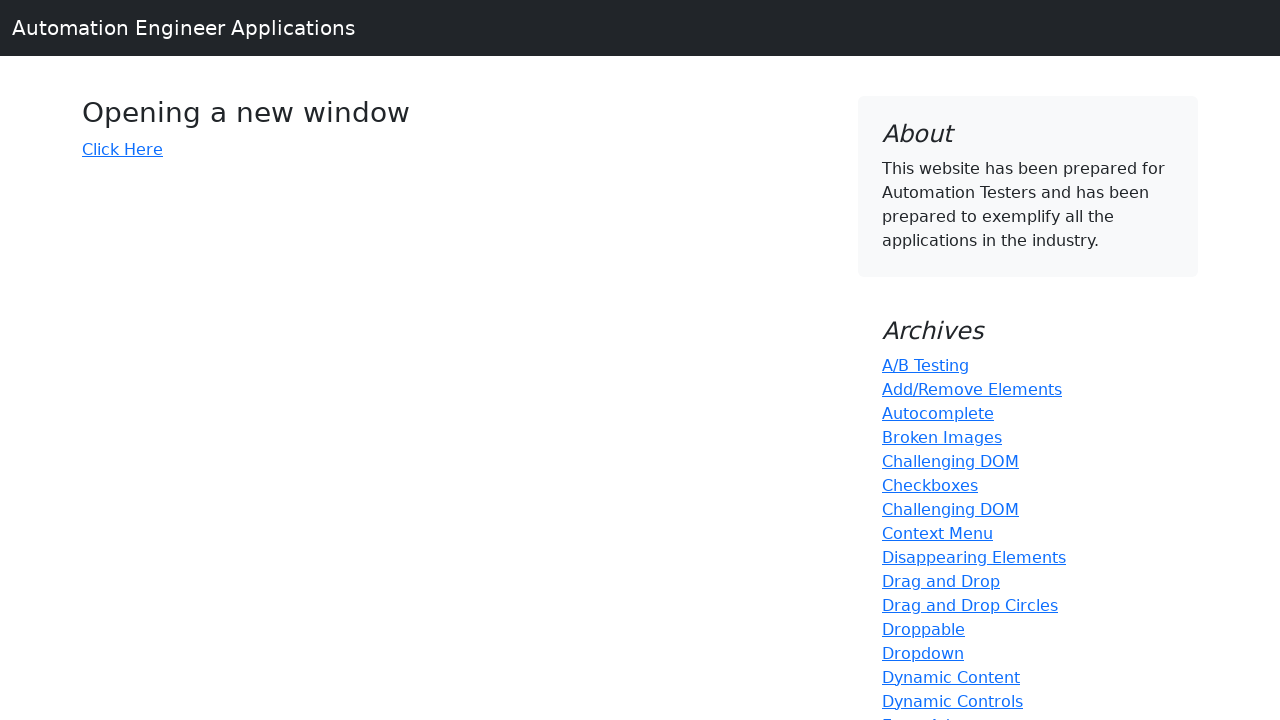

Navigated to multiple windows test page
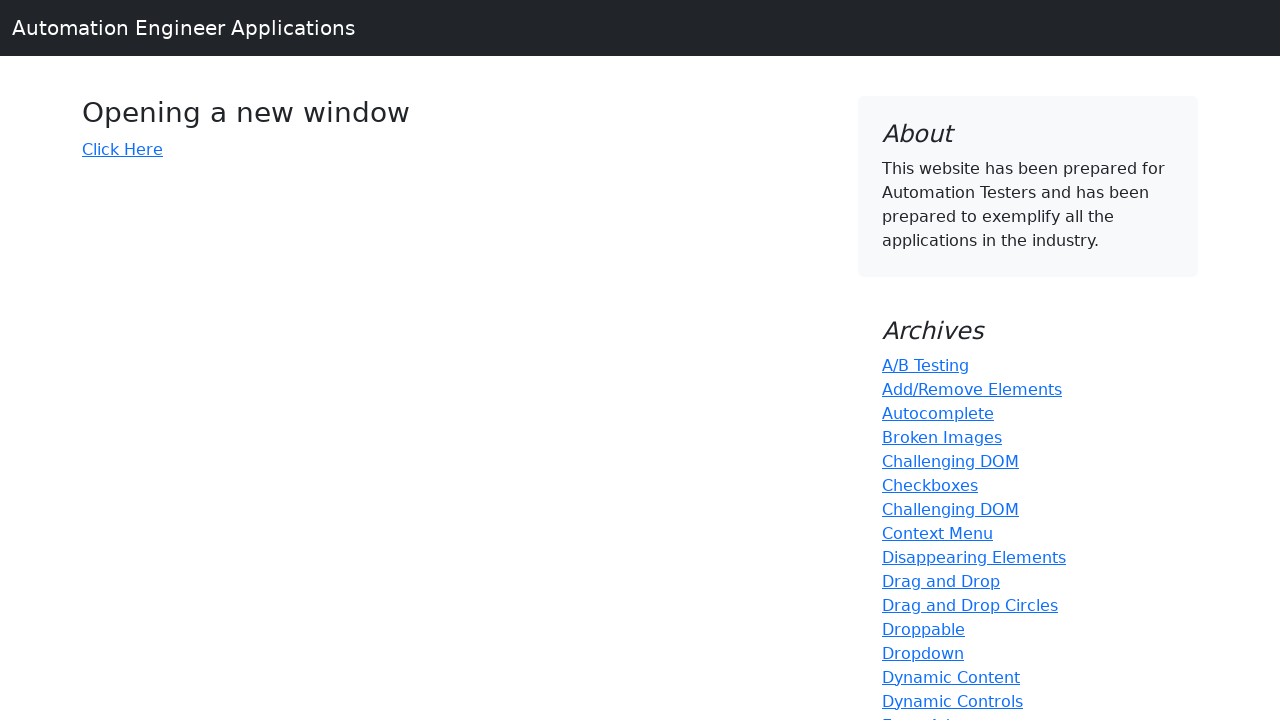

Clicked 'Click Here' link to open new window at (122, 149) on text=Click Here
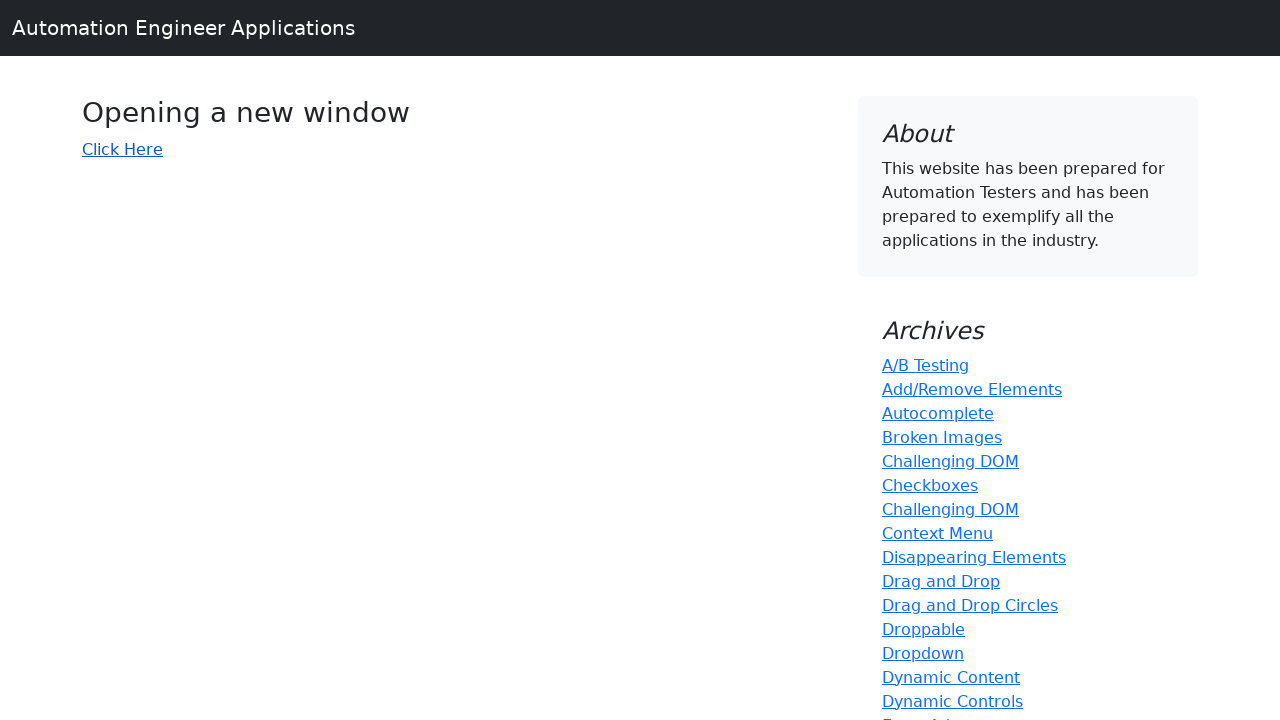

New window opened and captured
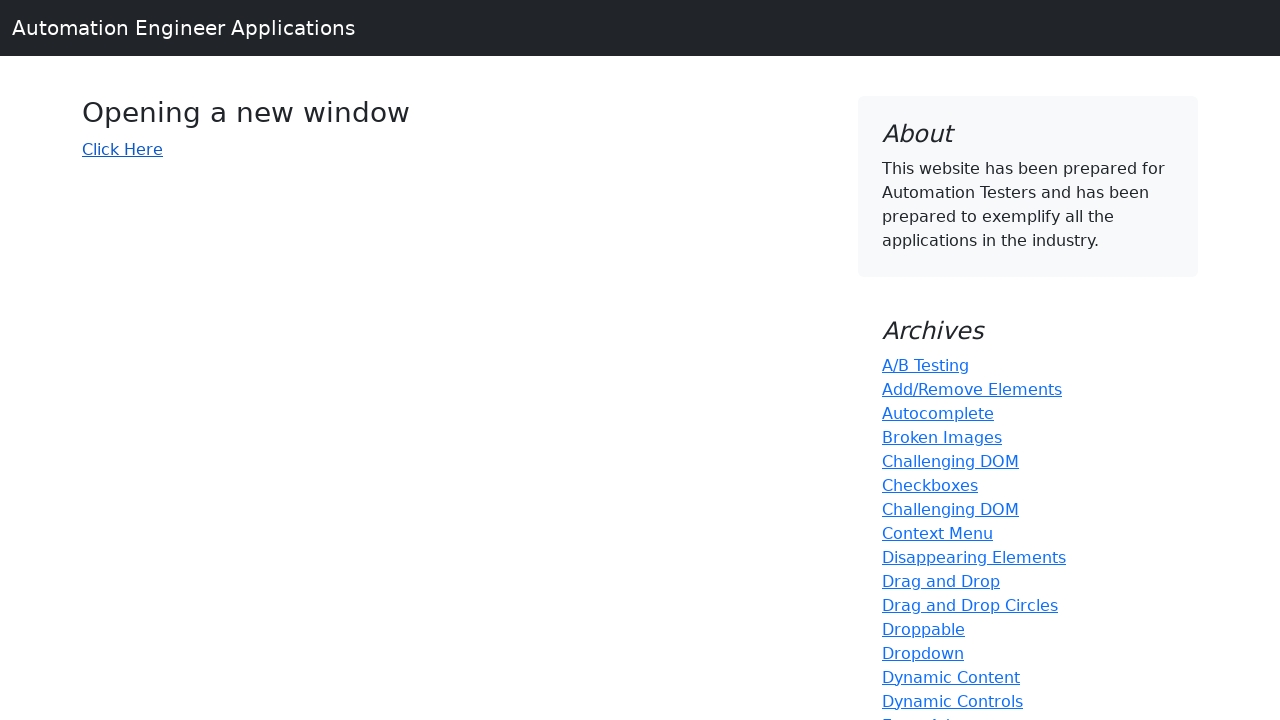

Verified new window title is 'New Window'
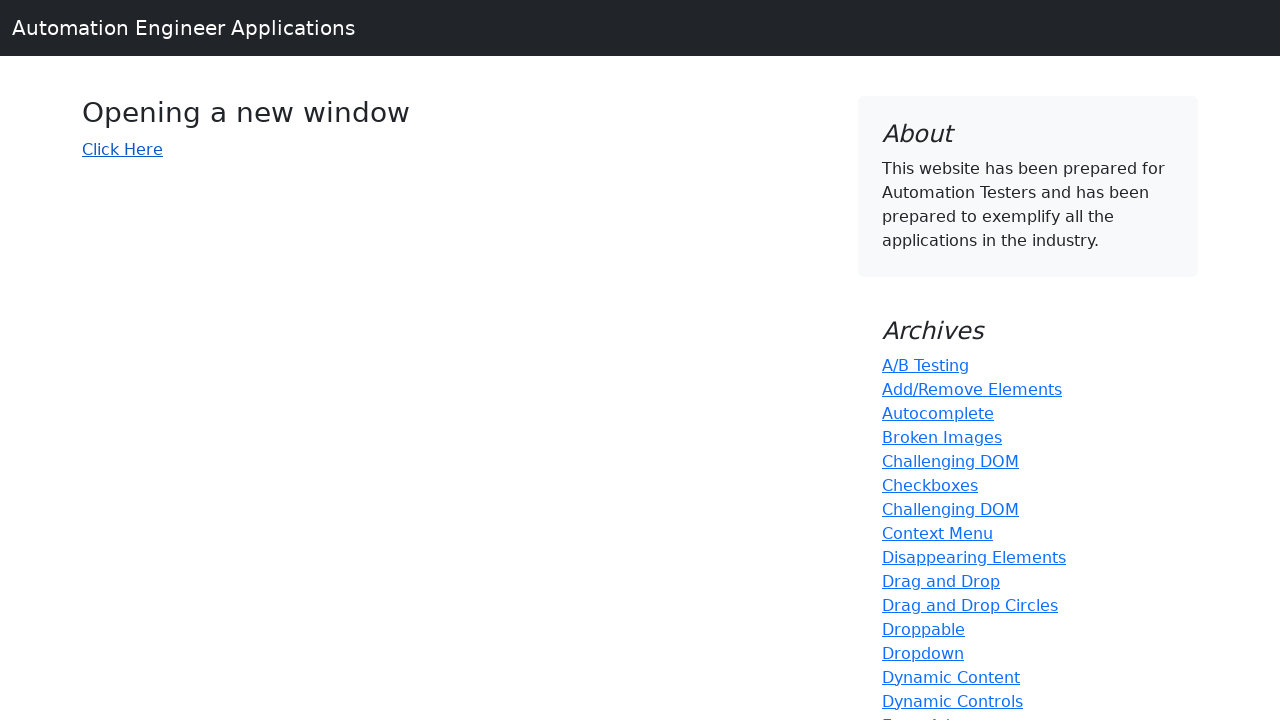

Verified original window title is 'Windows'
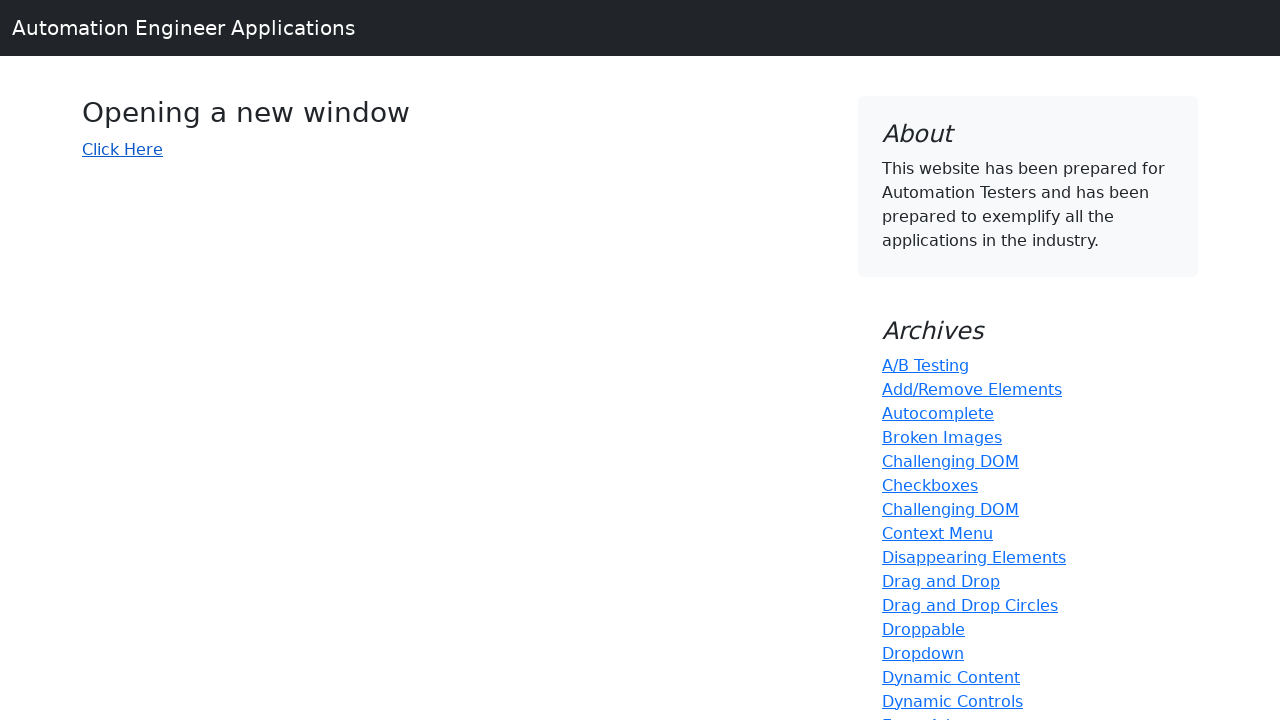

Closed the new window
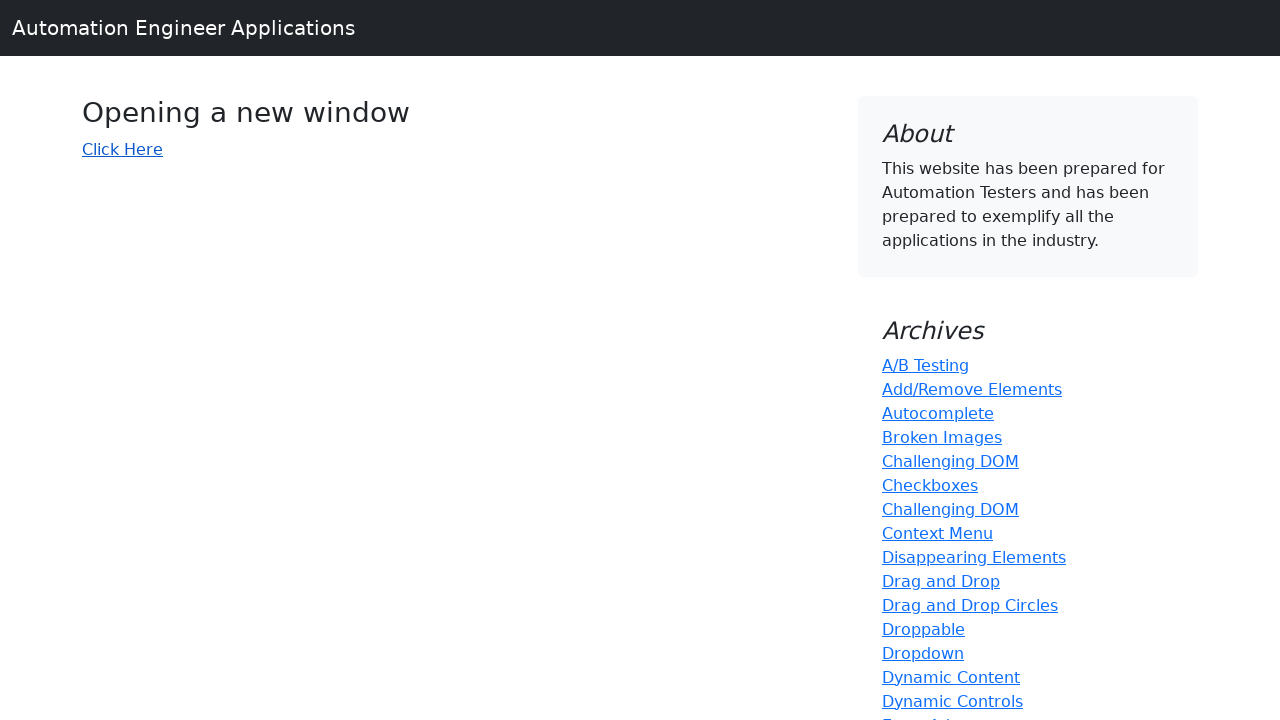

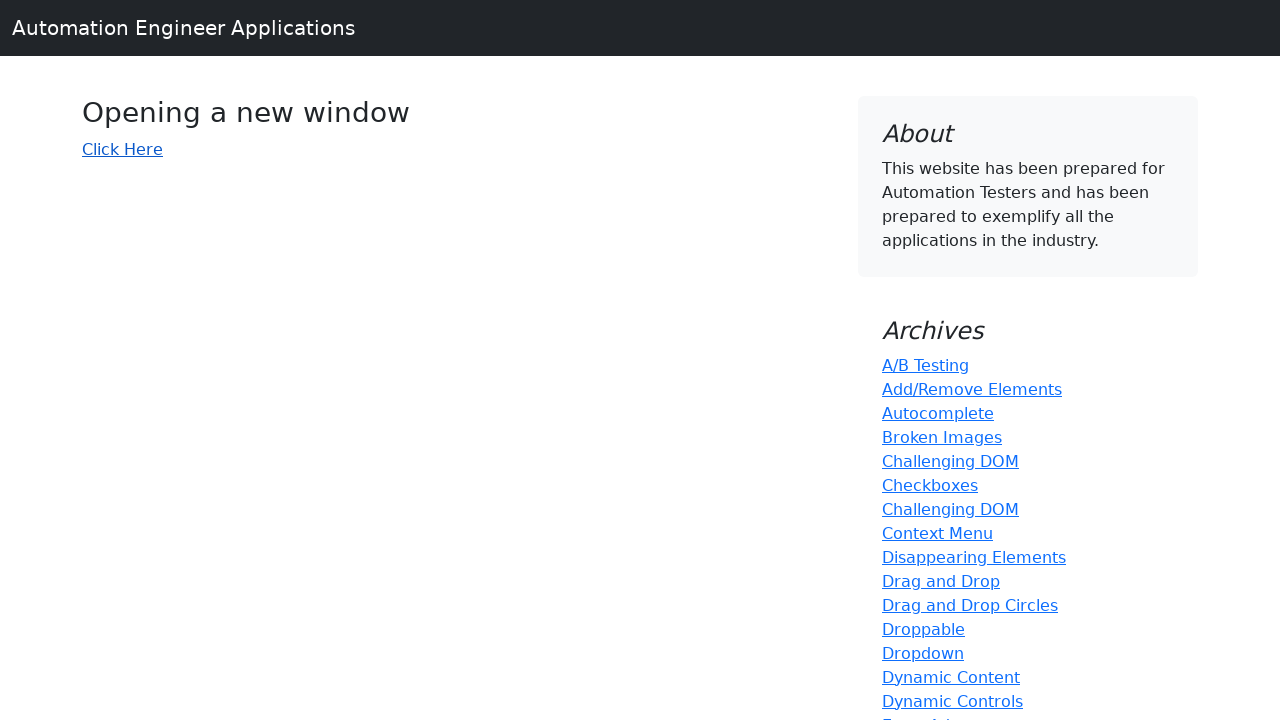